Tests alert handling on a bus booking website by clicking "Manage Bookings", triggering a search without entering details, and handling the resulting alert popup.

Starting URL: https://www.meghanabus.in/index.html

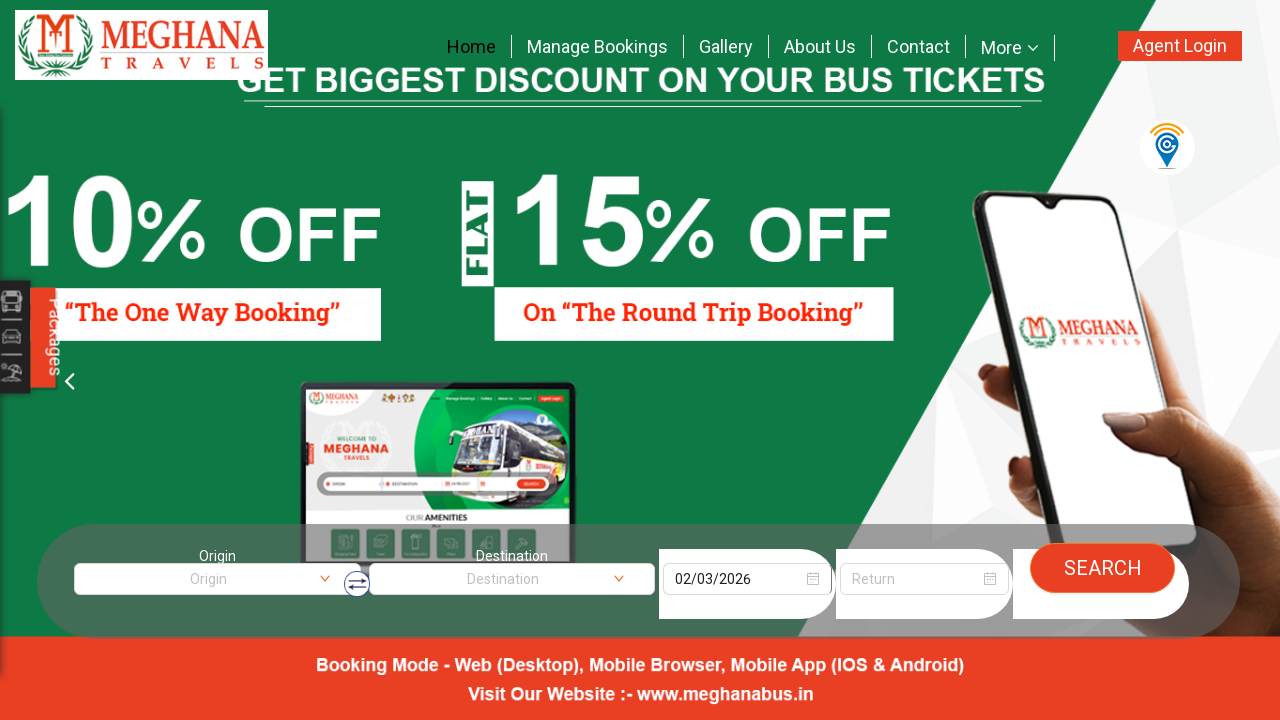

Waited for page to load with networkidle state
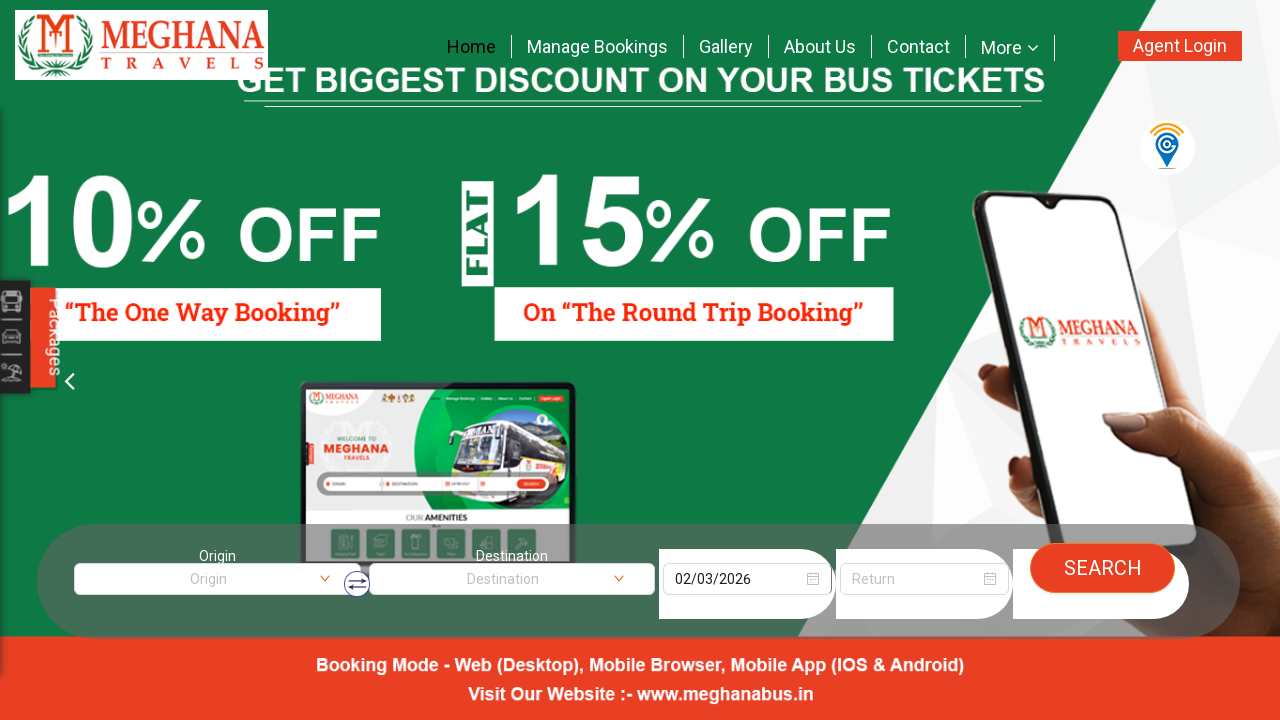

Clicked on 'Manage Bookings' link at (597, 46) on a[title='Manage Bookings']
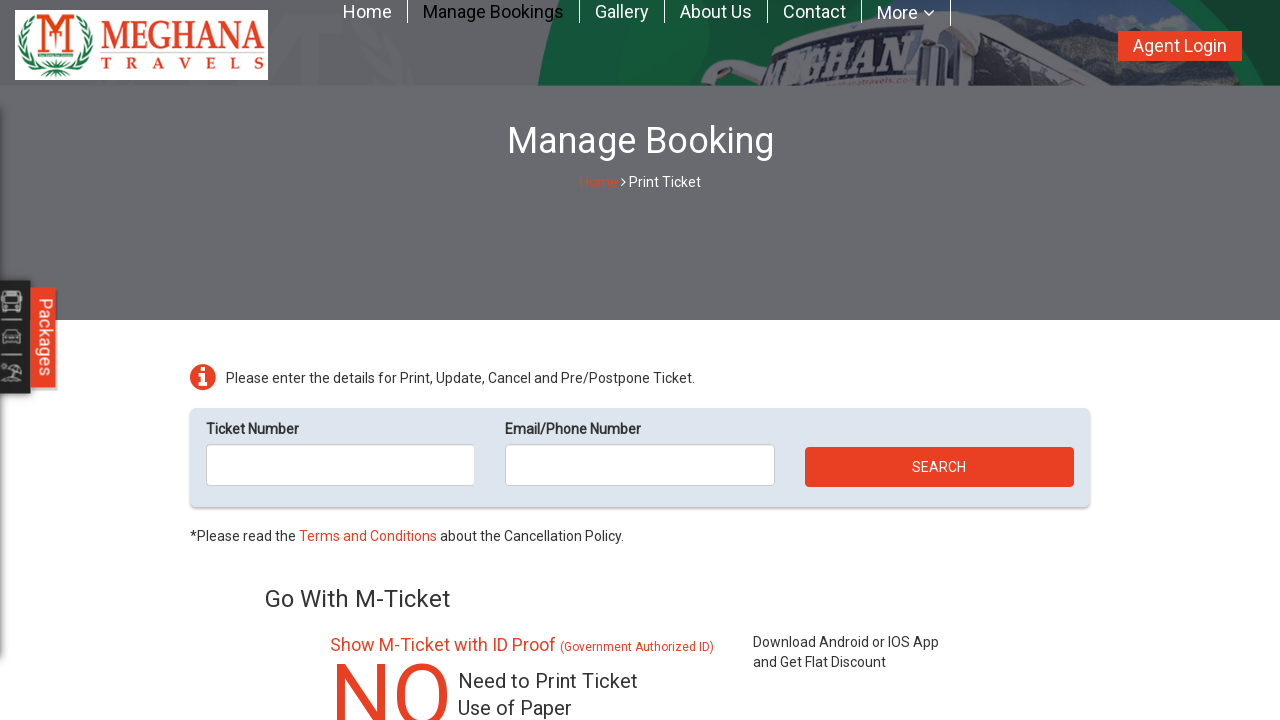

Waited 2 seconds for page to load
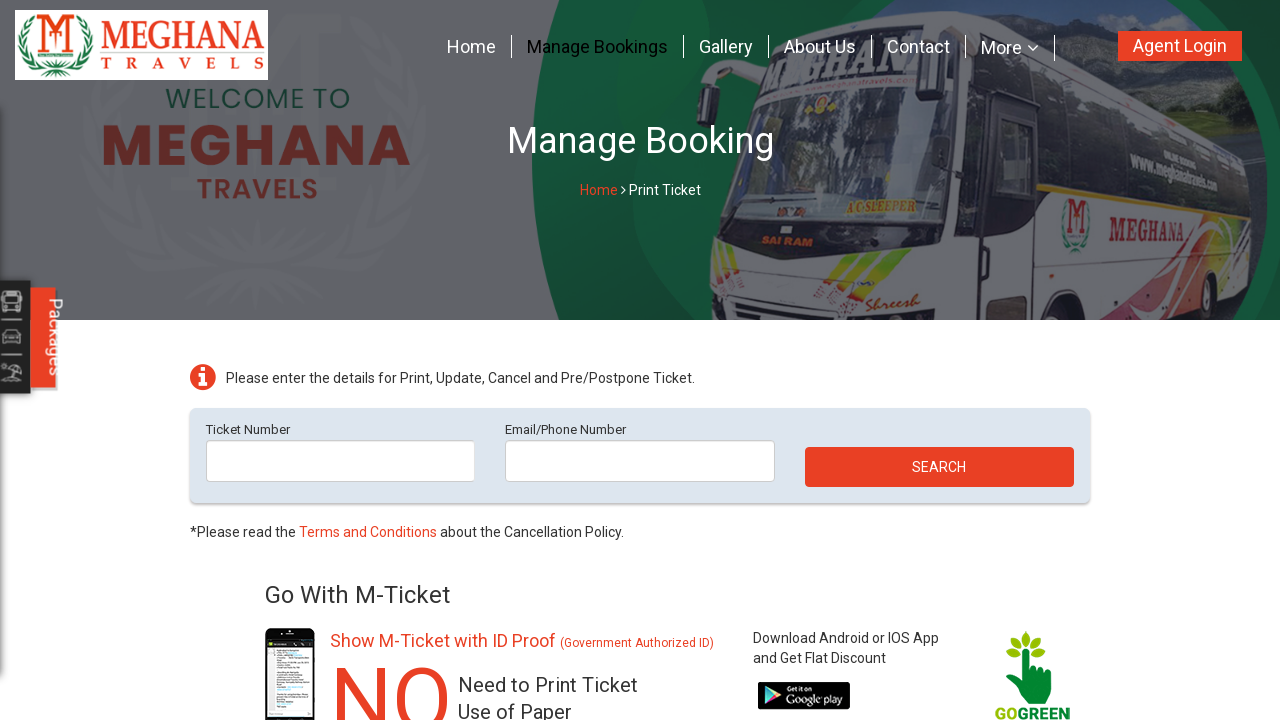

Clicked search button without entering booking details at (939, 467) on button[type='submit']
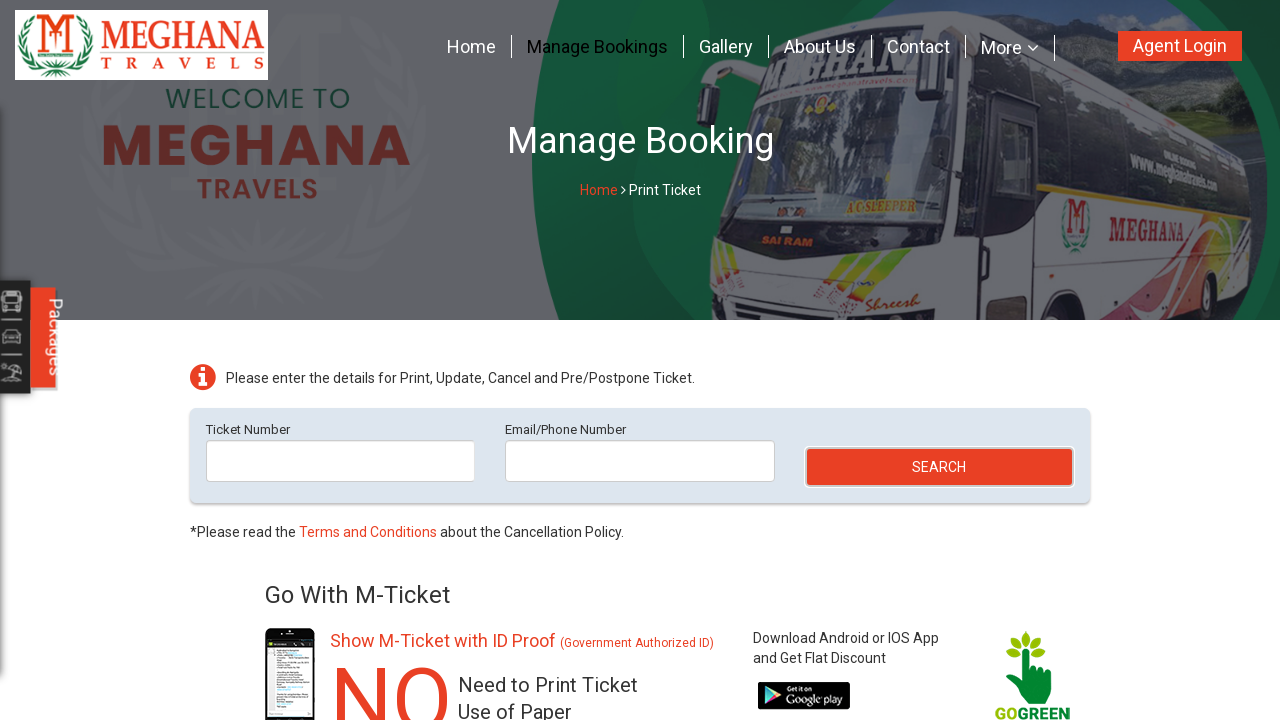

Set up initial alert dialog handler
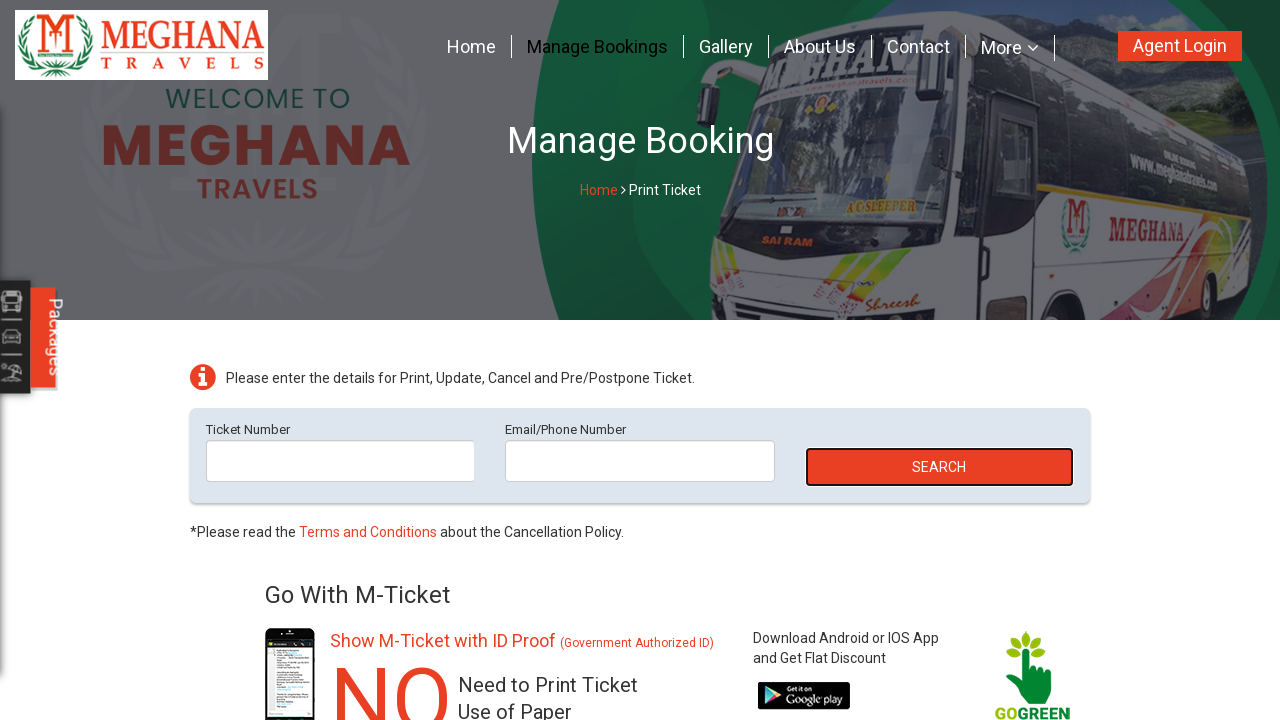

Configured alert dialog handler to accept and print message
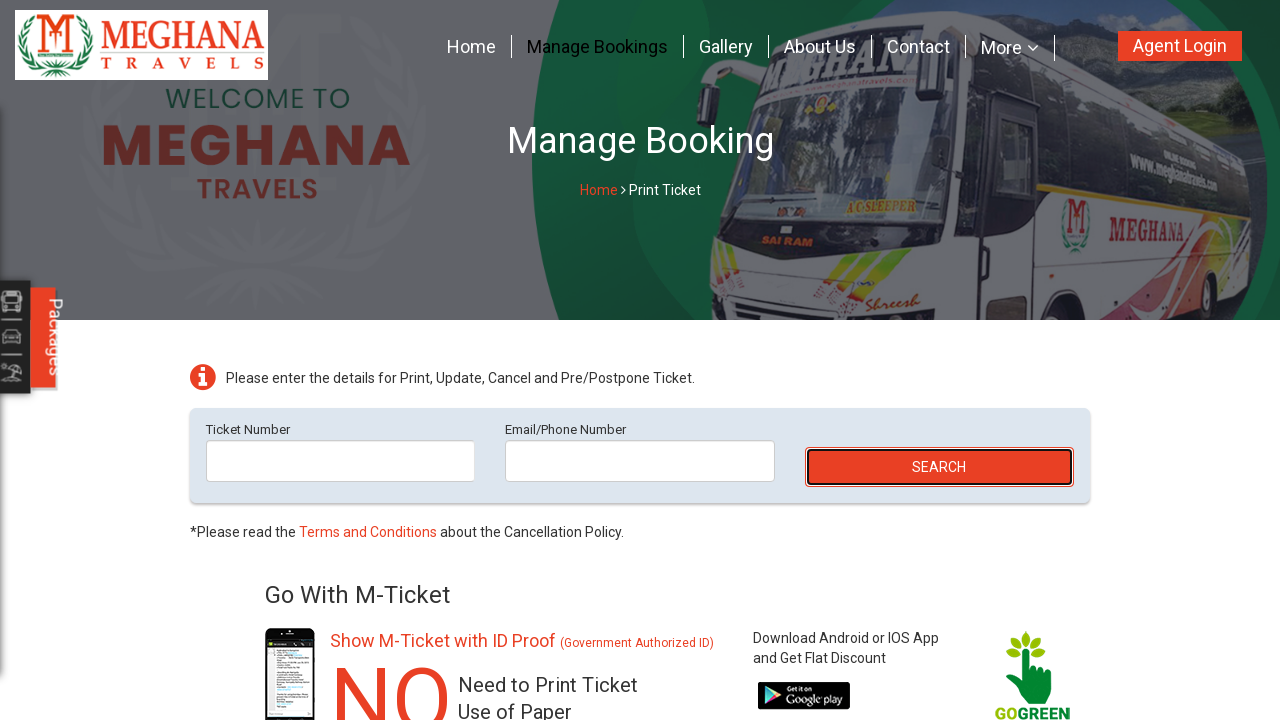

Re-clicked search button to trigger alert popup at (939, 467) on button[type='submit']
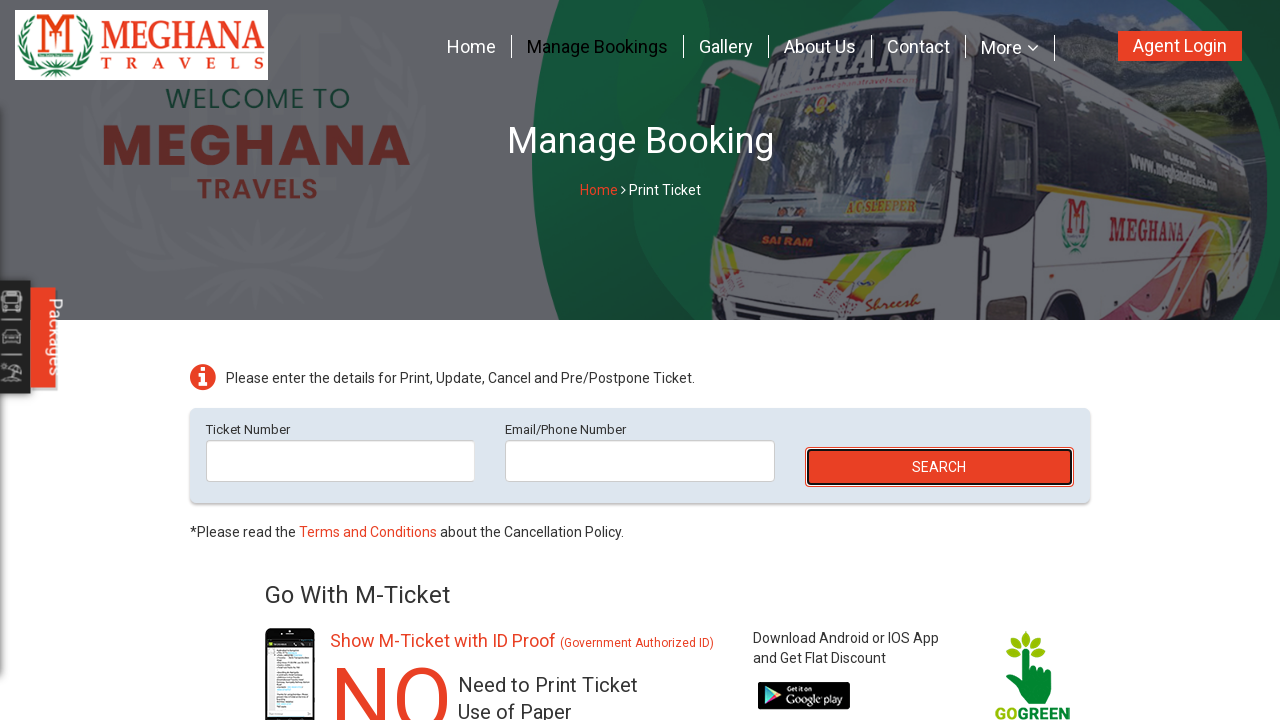

Waited 2 seconds for alert to be handled
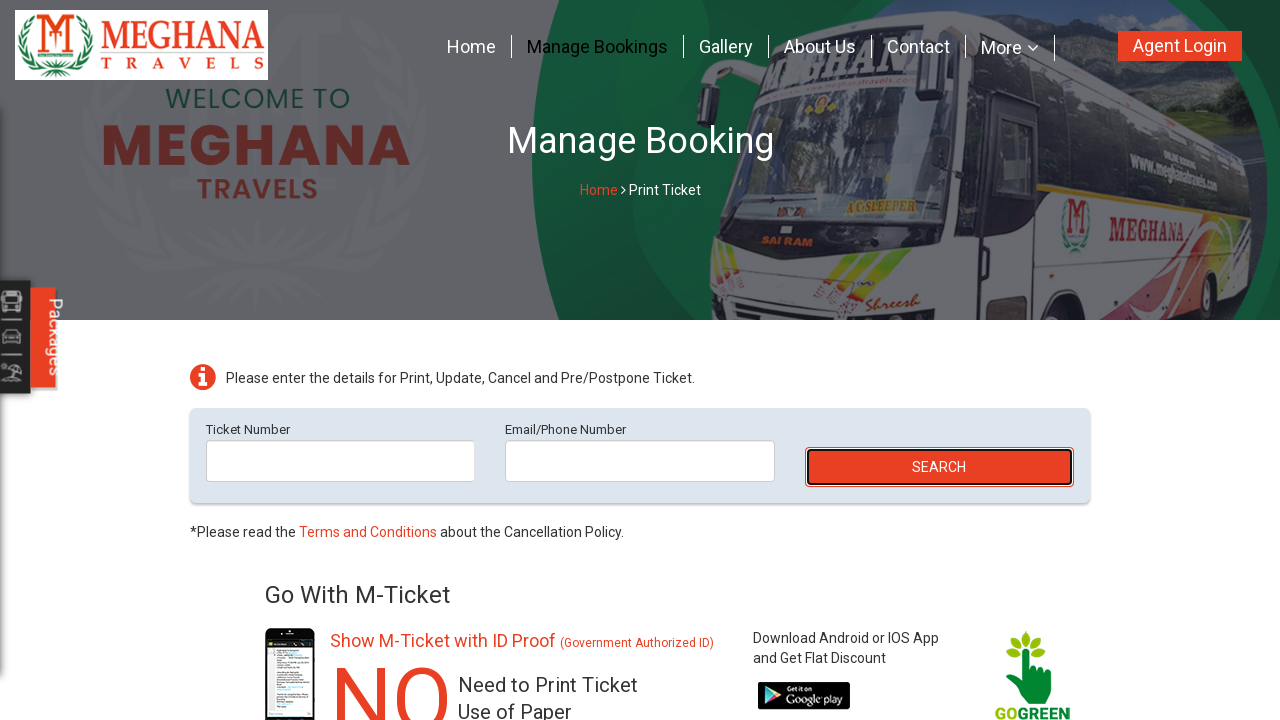

Verified instructional text is visible: 'Please enter the details for Print, Update, Cancel and Pre/Postpone Ticket'
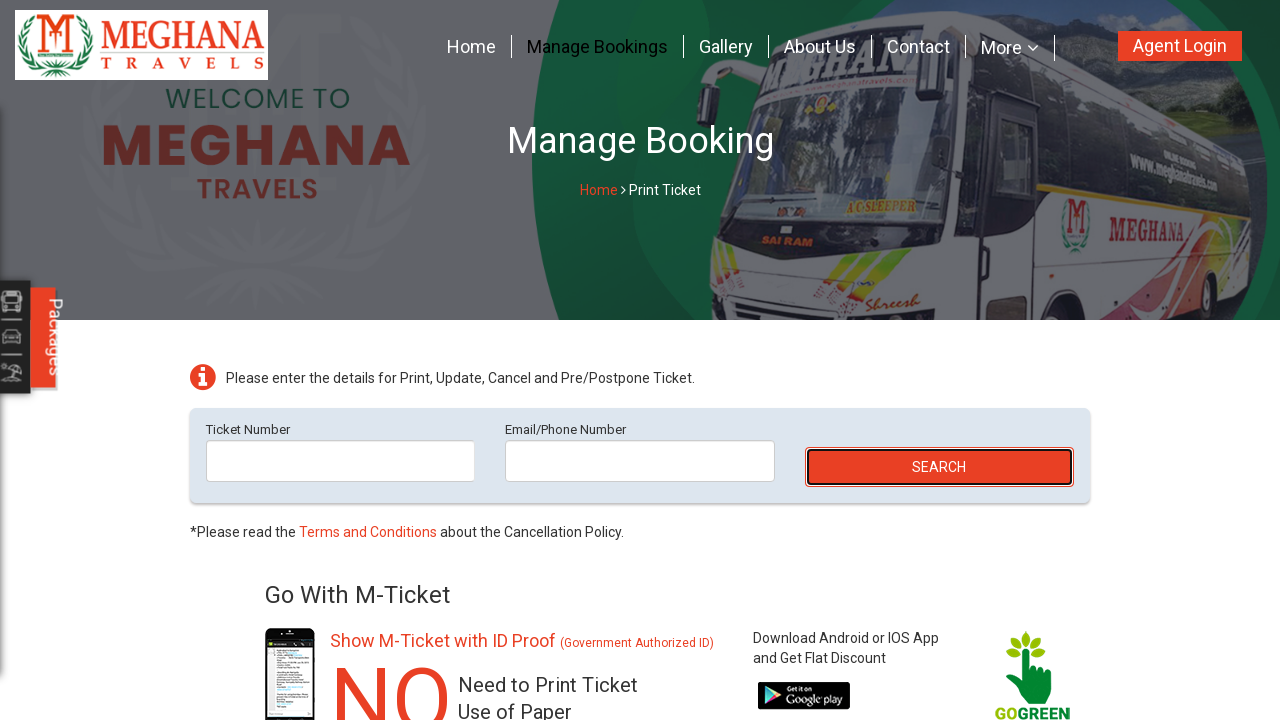

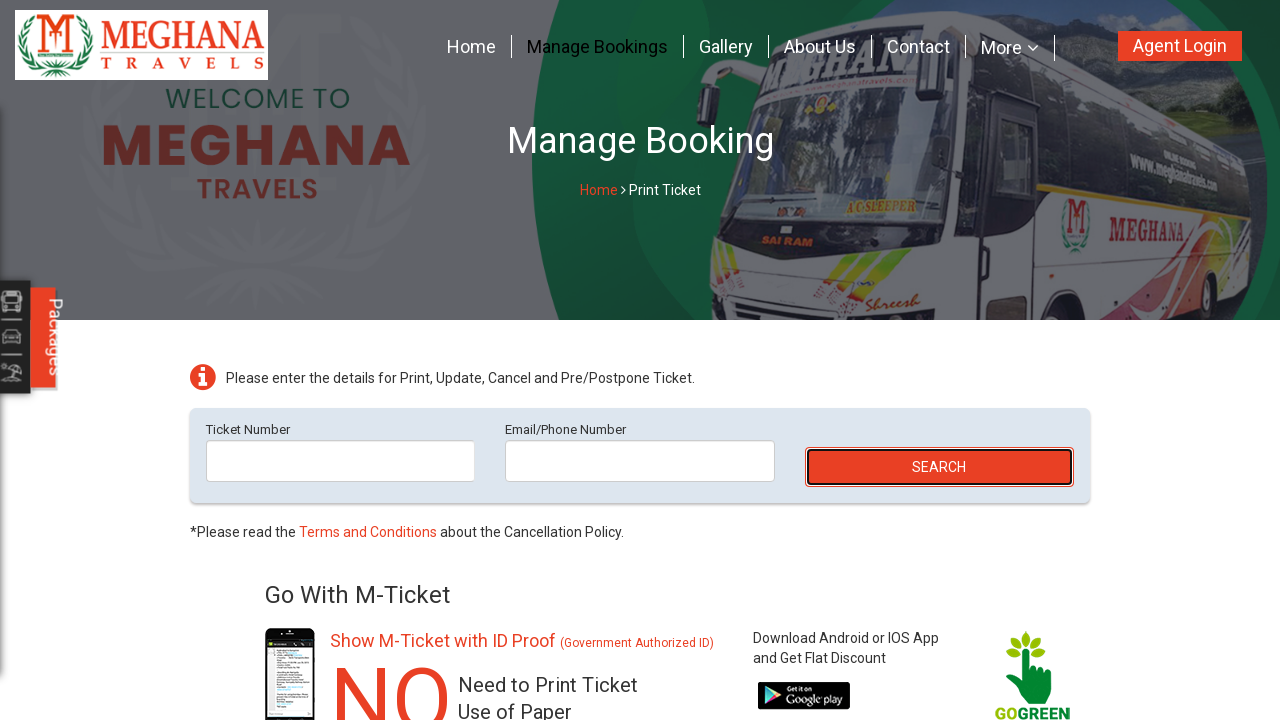